Tests basic browser interaction by filling a textarea field with text and executing a JavaScript alert on a demo page

Starting URL: https://omayo.blogspot.com/

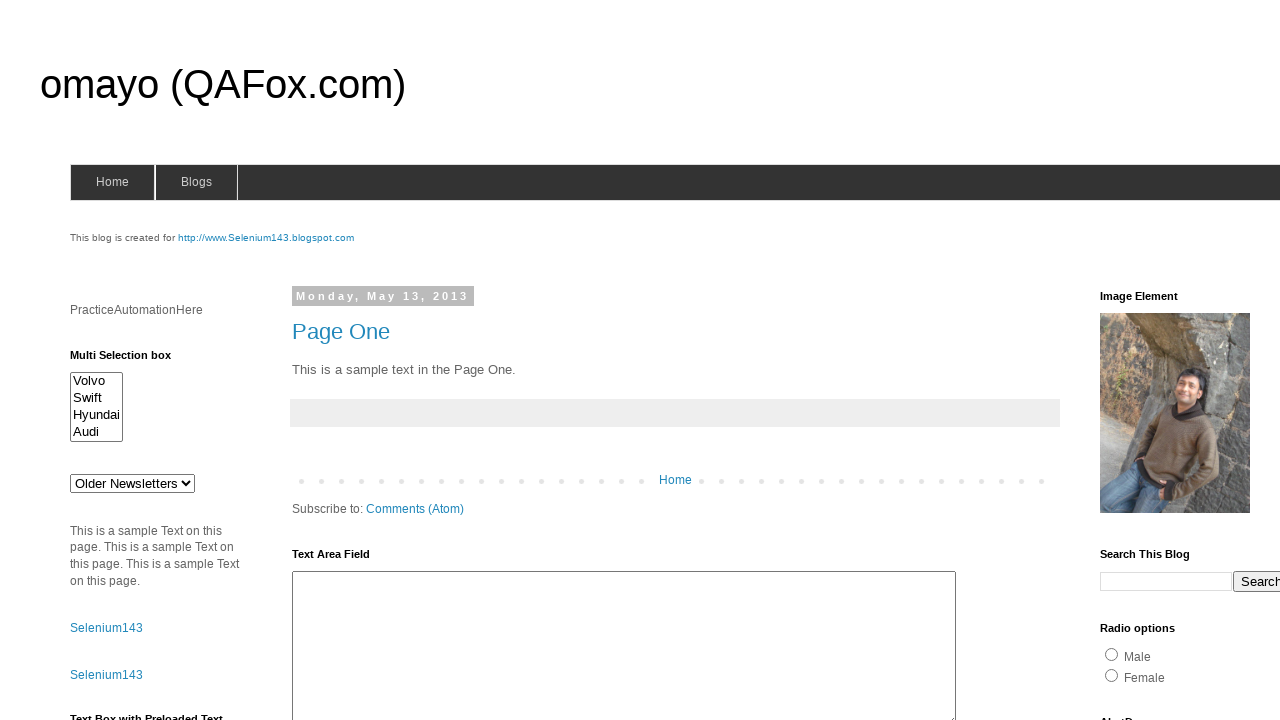

Filled textarea field with 'Arun Motoori' on #ta1
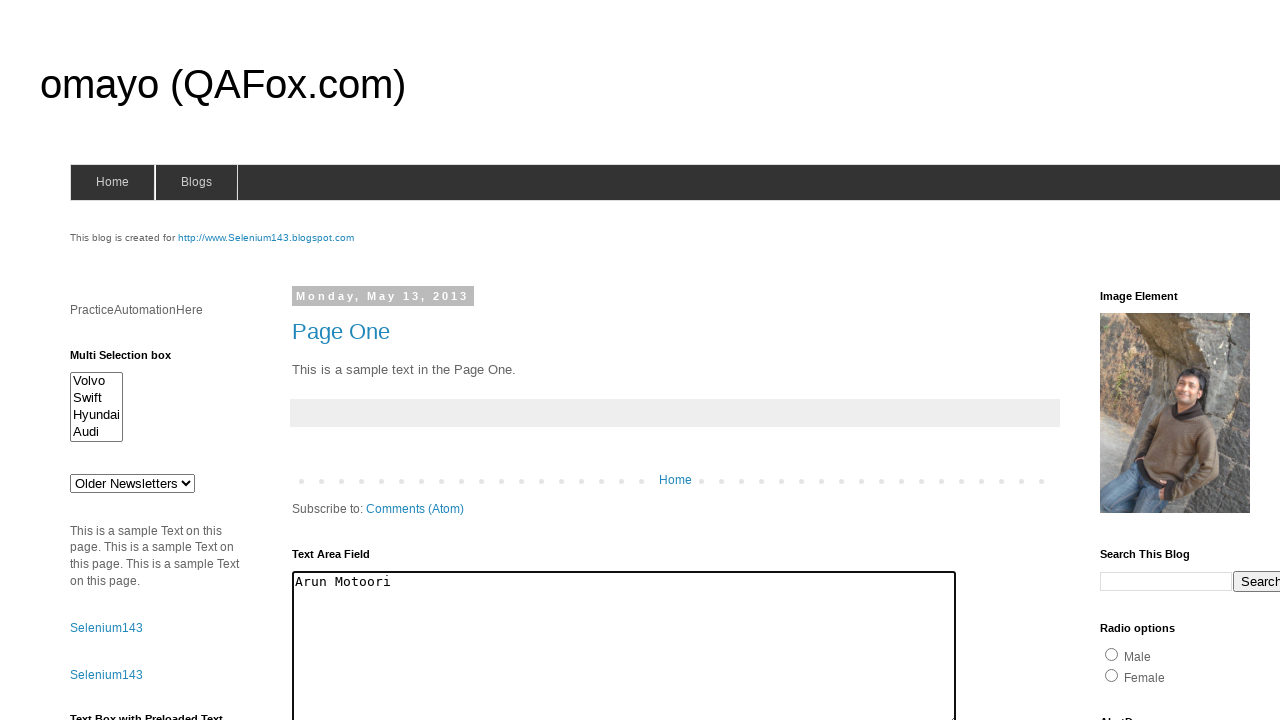

Executed JavaScript alert with message 'Hi There! Arun Here'
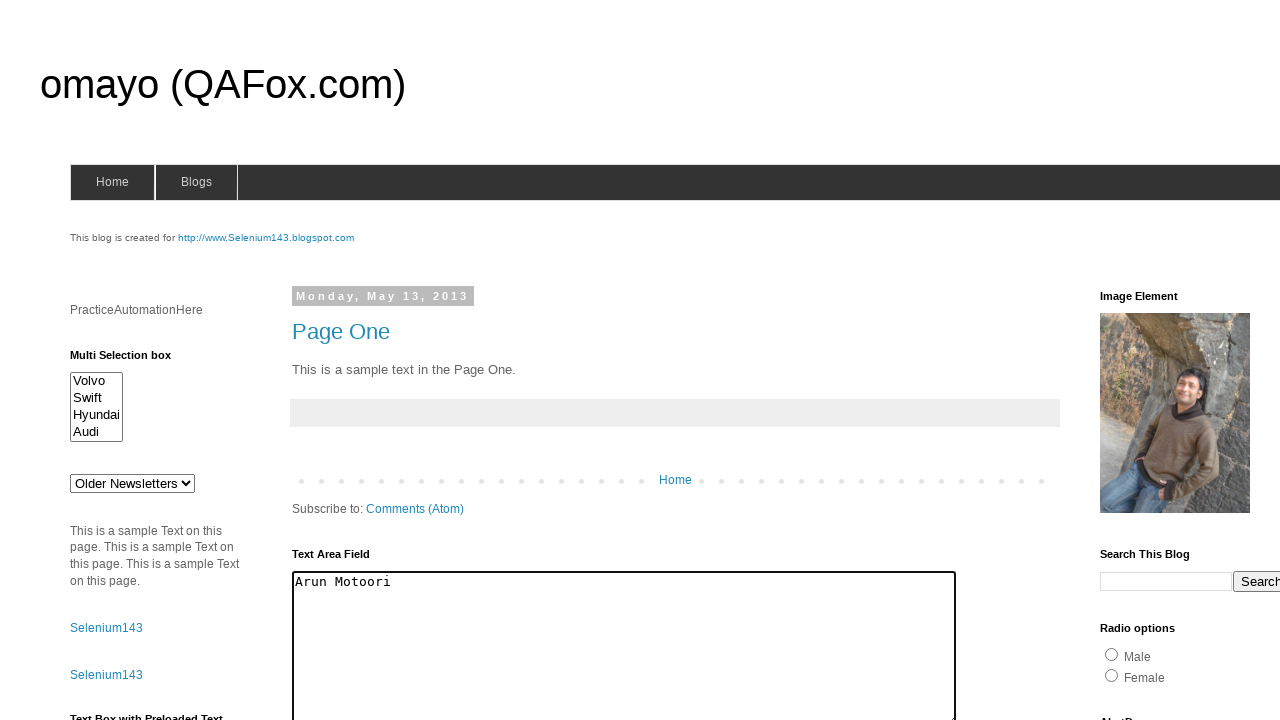

Set up alert dialog handler to accept dialogs
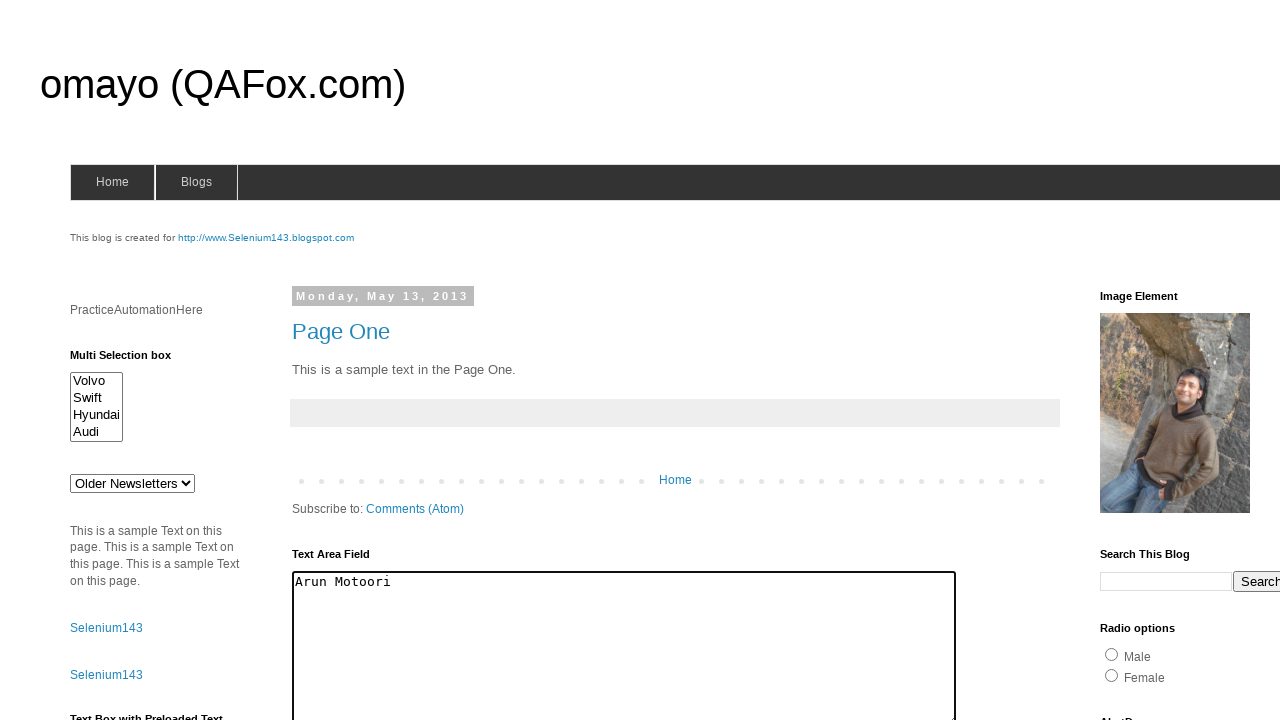

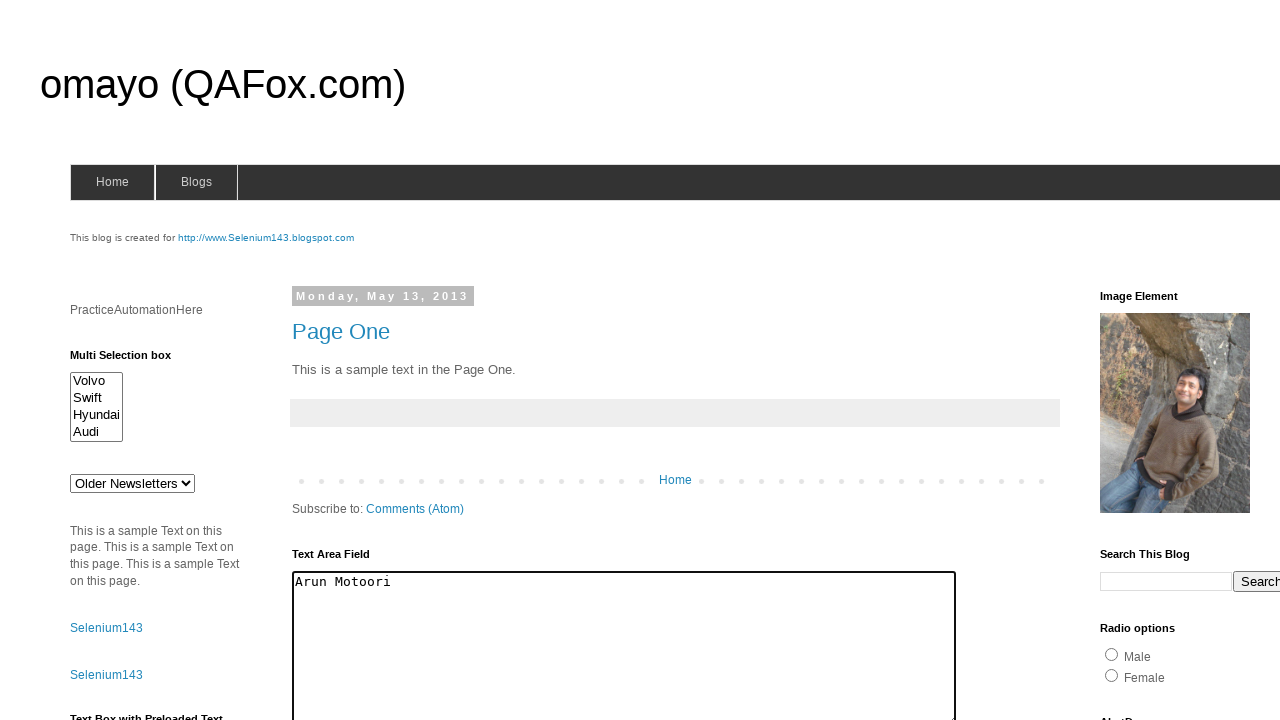